Tests that the todo counter displays the correct number of items as todos are added

Starting URL: https://demo.playwright.dev/todomvc

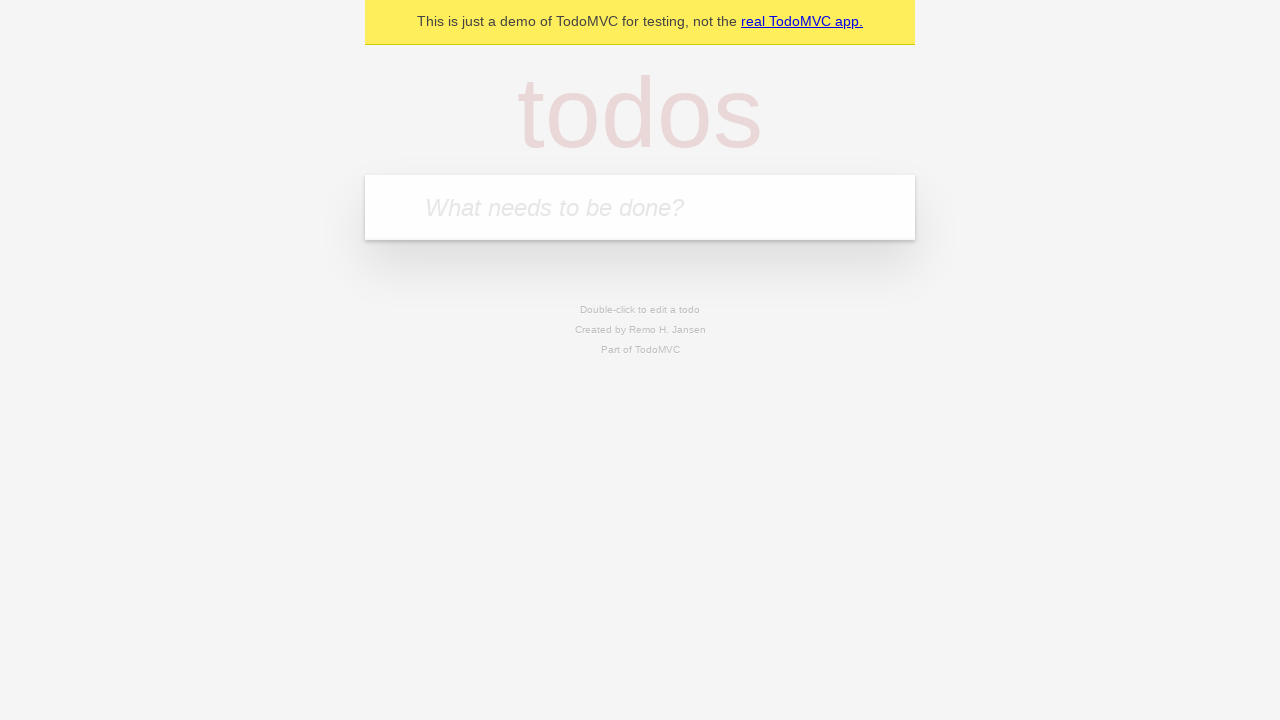

Filled todo input with 'buy some cheese' on internal:attr=[placeholder="What needs to be done?"i]
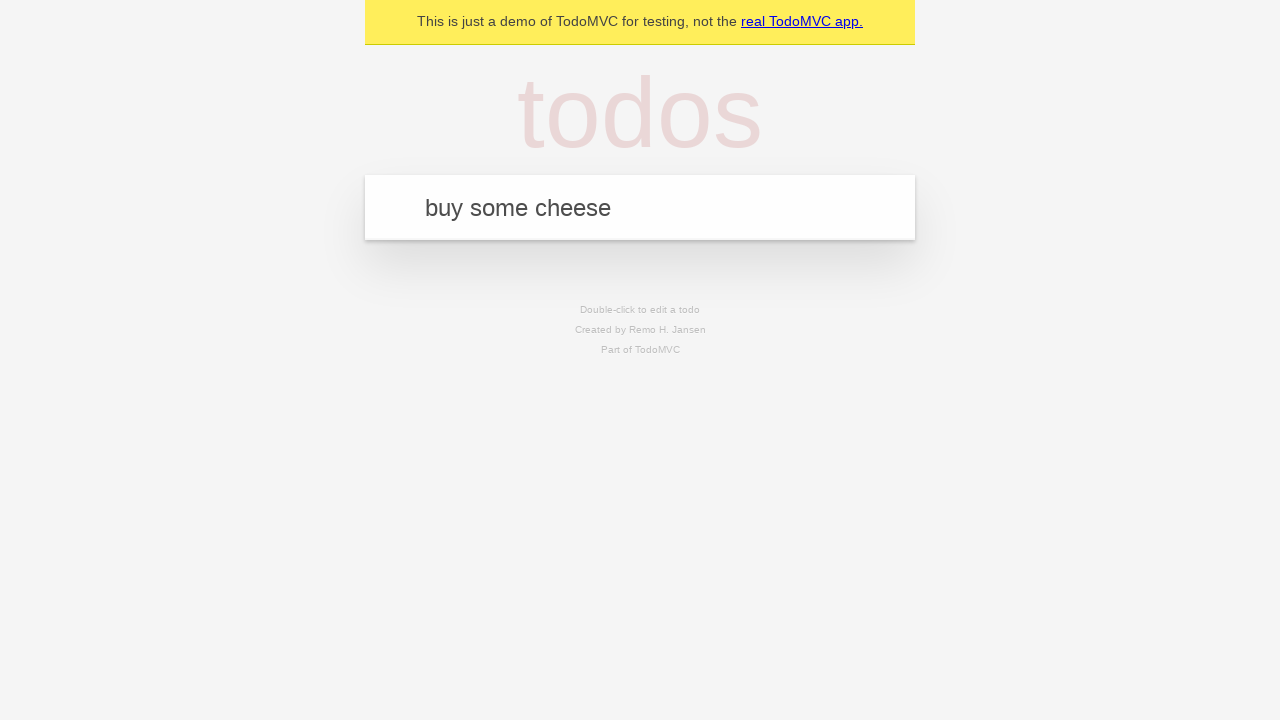

Pressed Enter to add first todo item on internal:attr=[placeholder="What needs to be done?"i]
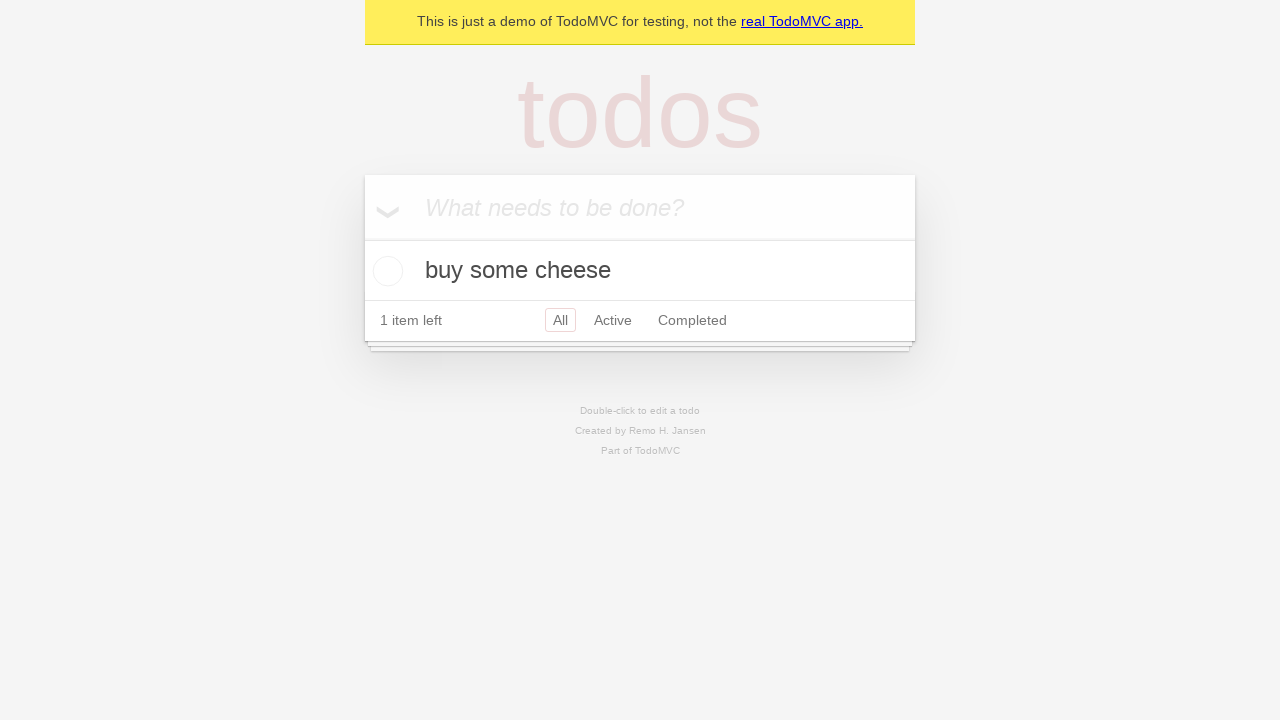

Todo counter element is visible after adding first item
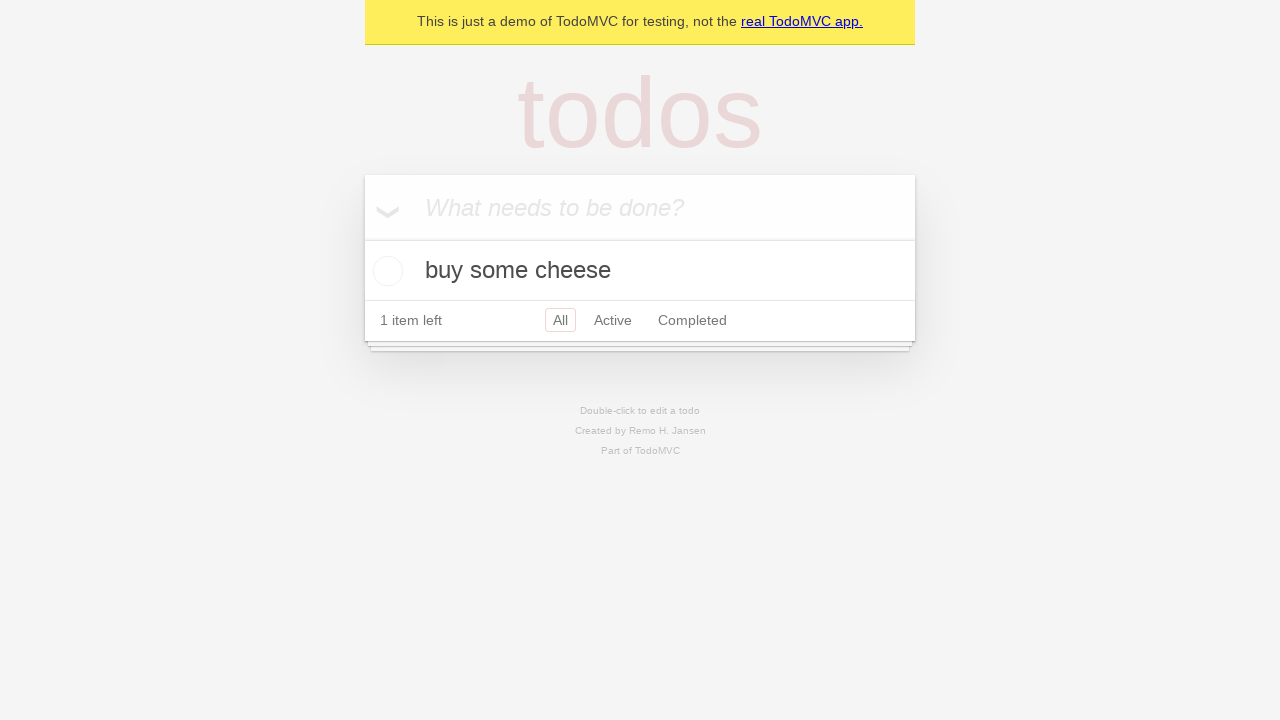

Filled todo input with 'feed the cat' on internal:attr=[placeholder="What needs to be done?"i]
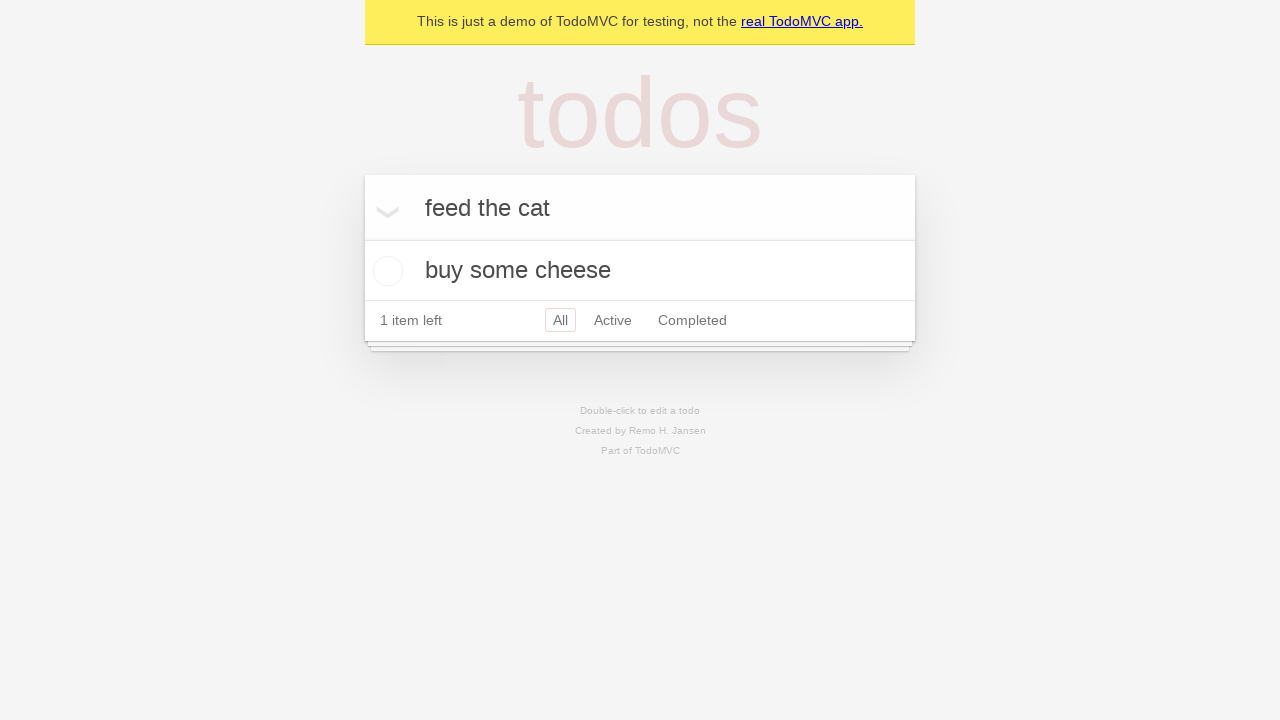

Pressed Enter to add second todo item on internal:attr=[placeholder="What needs to be done?"i]
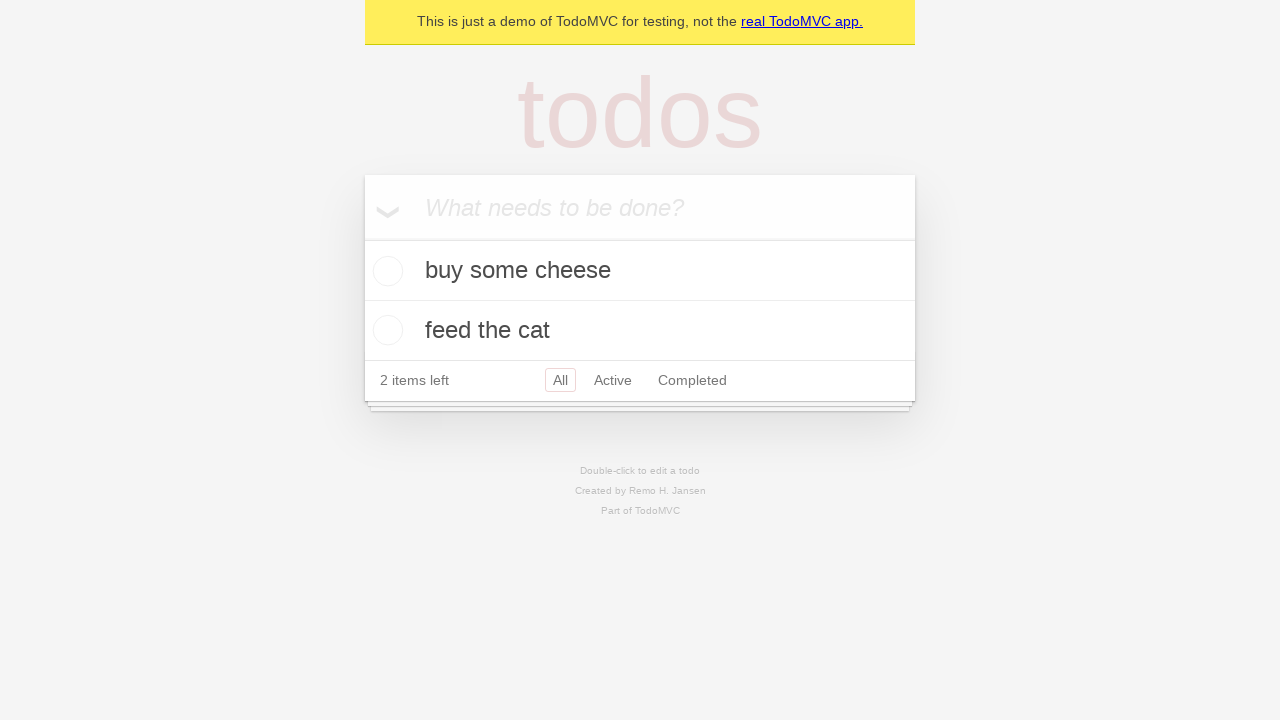

Todo counter element is visible after adding second item
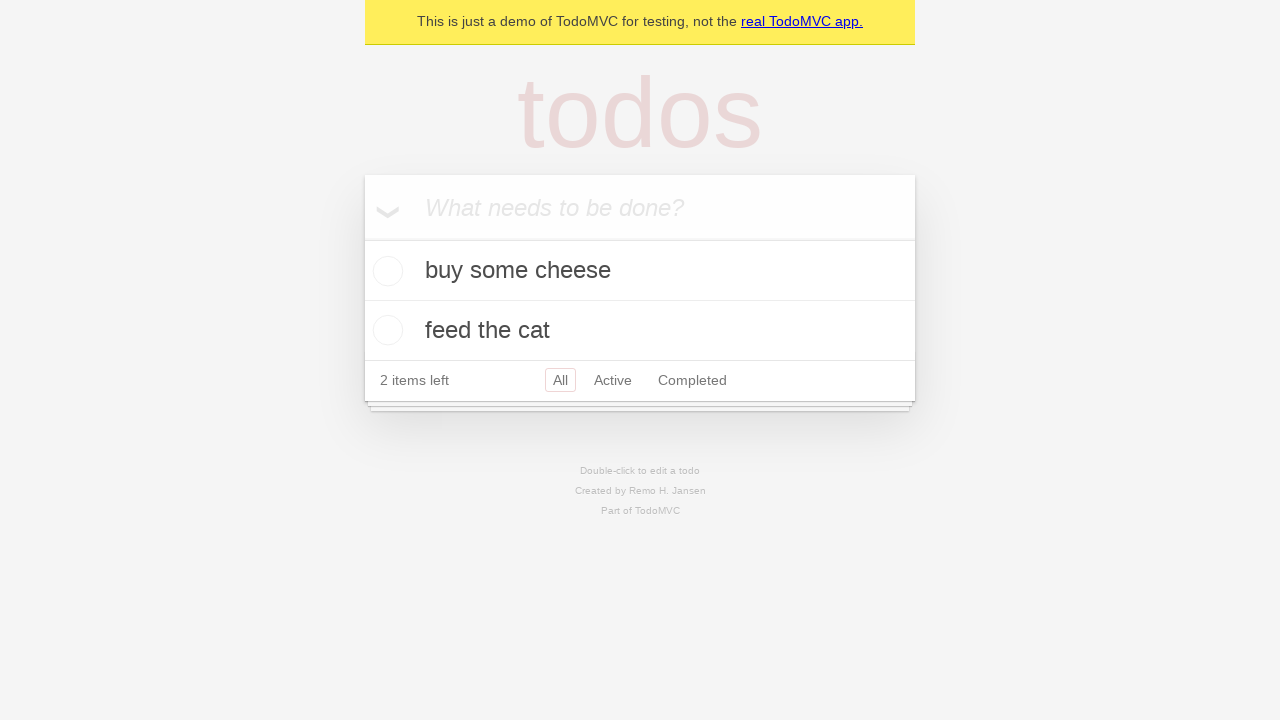

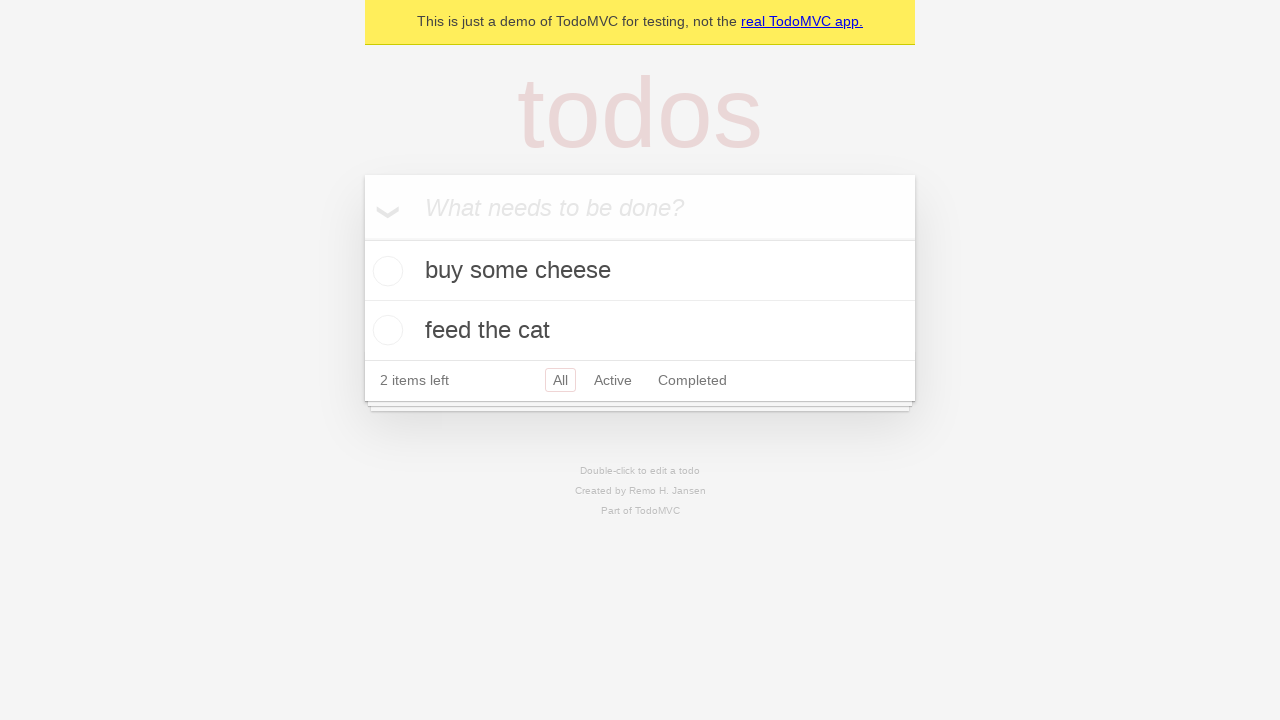